Tests interacting with an iframe on W3Schools by switching to the iframe context, clicking a radio button element, and switching back to the main content.

Starting URL: https://www.w3schools.com/tags/tryit.asp?filename=tryhtml5_input_type_radio

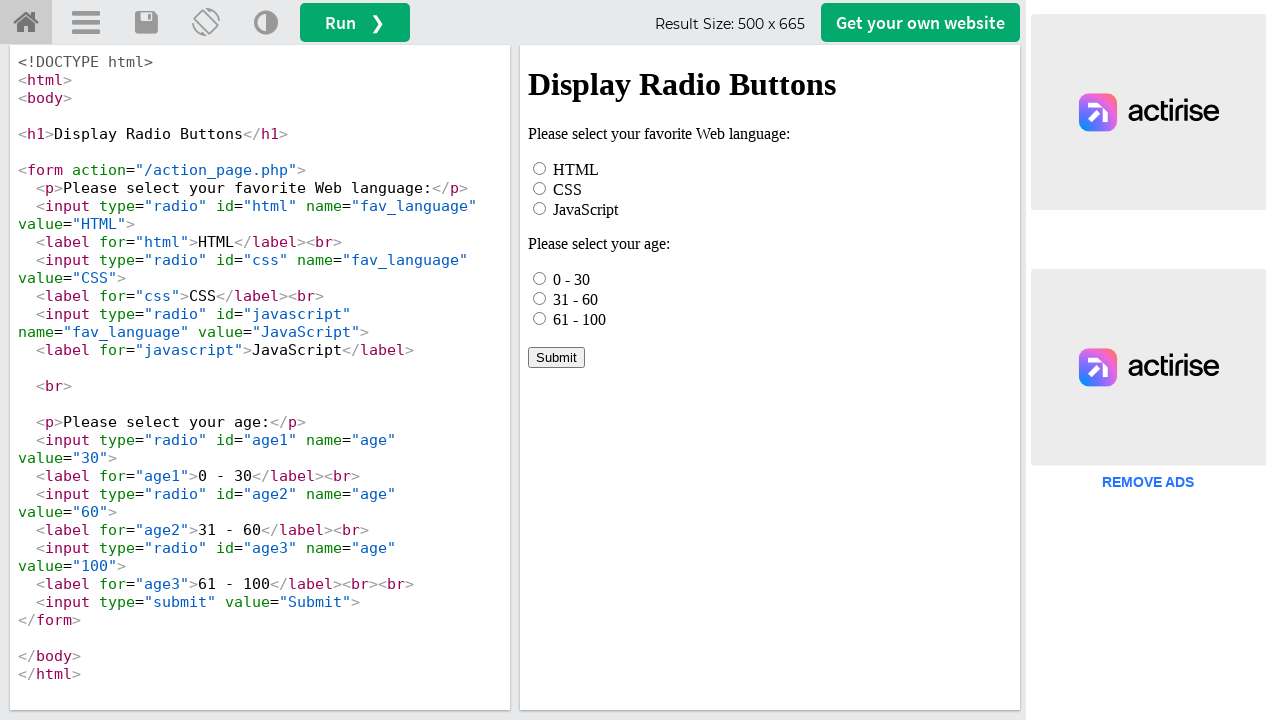

Located iframe with ID 'iframeResult'
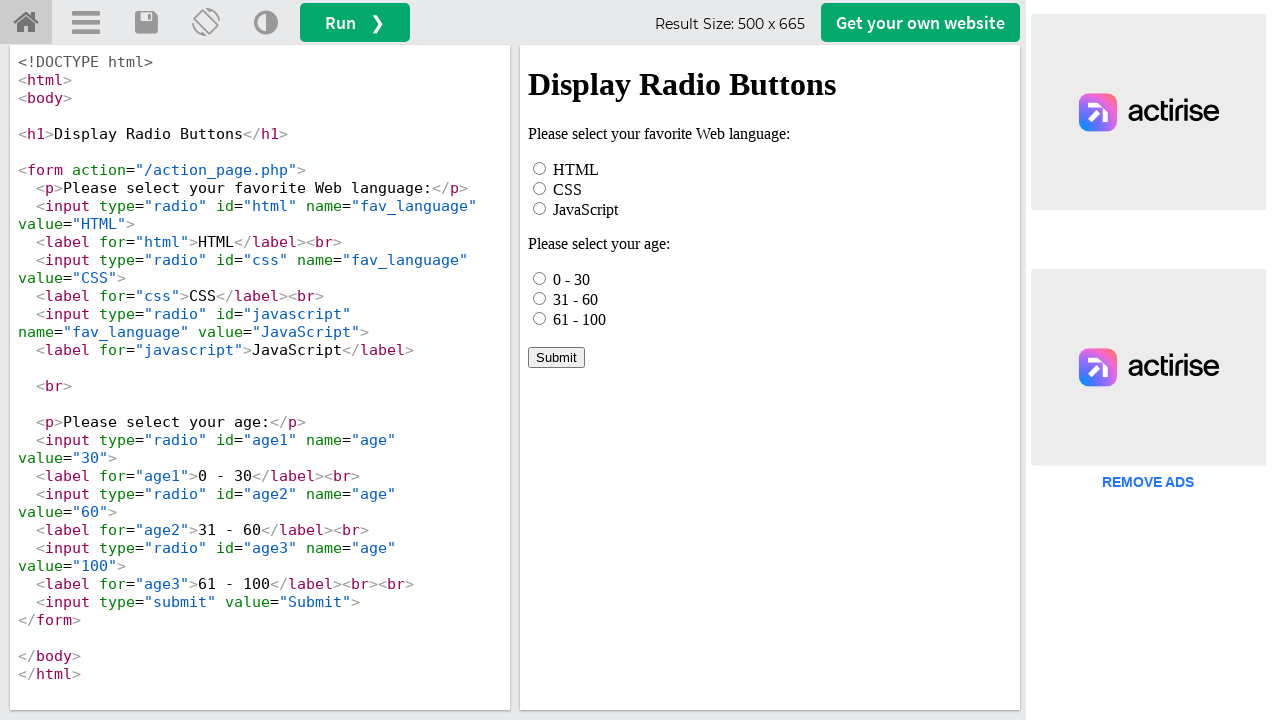

Clicked the HTML radio button inside the iframe at (540, 168) on #iframeResult >> internal:control=enter-frame >> xpath=//*[@id="html"]
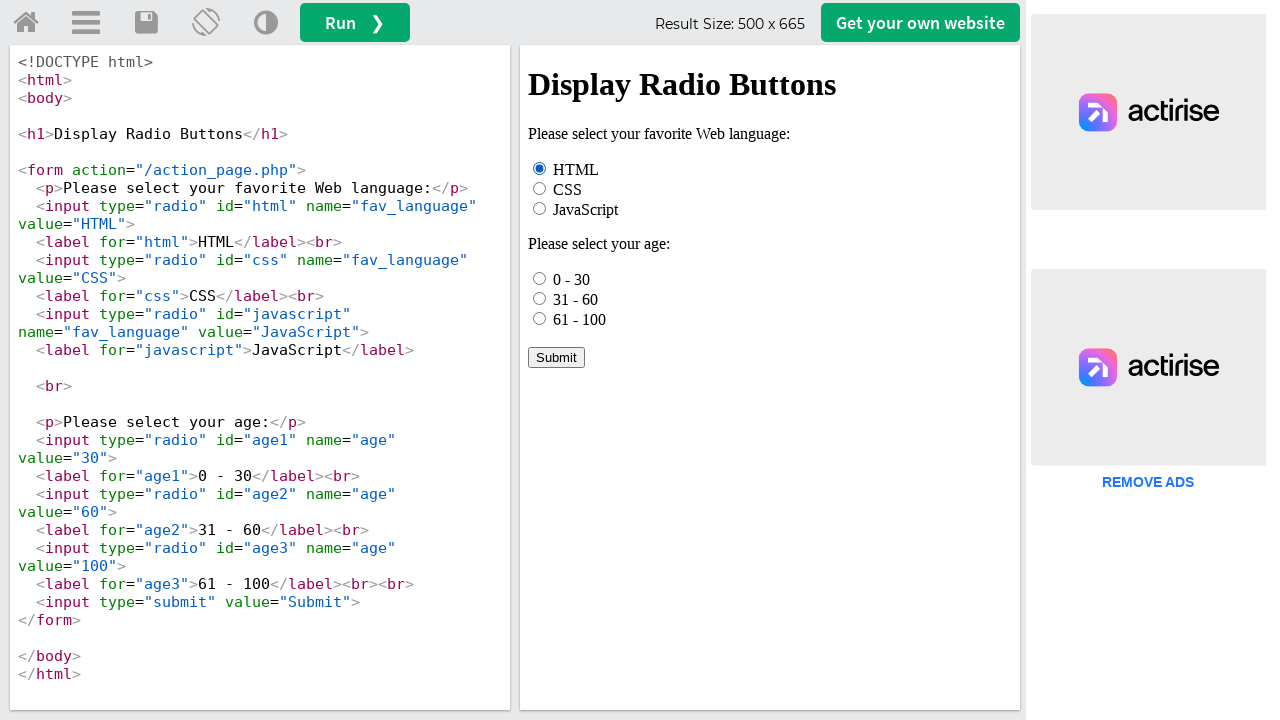

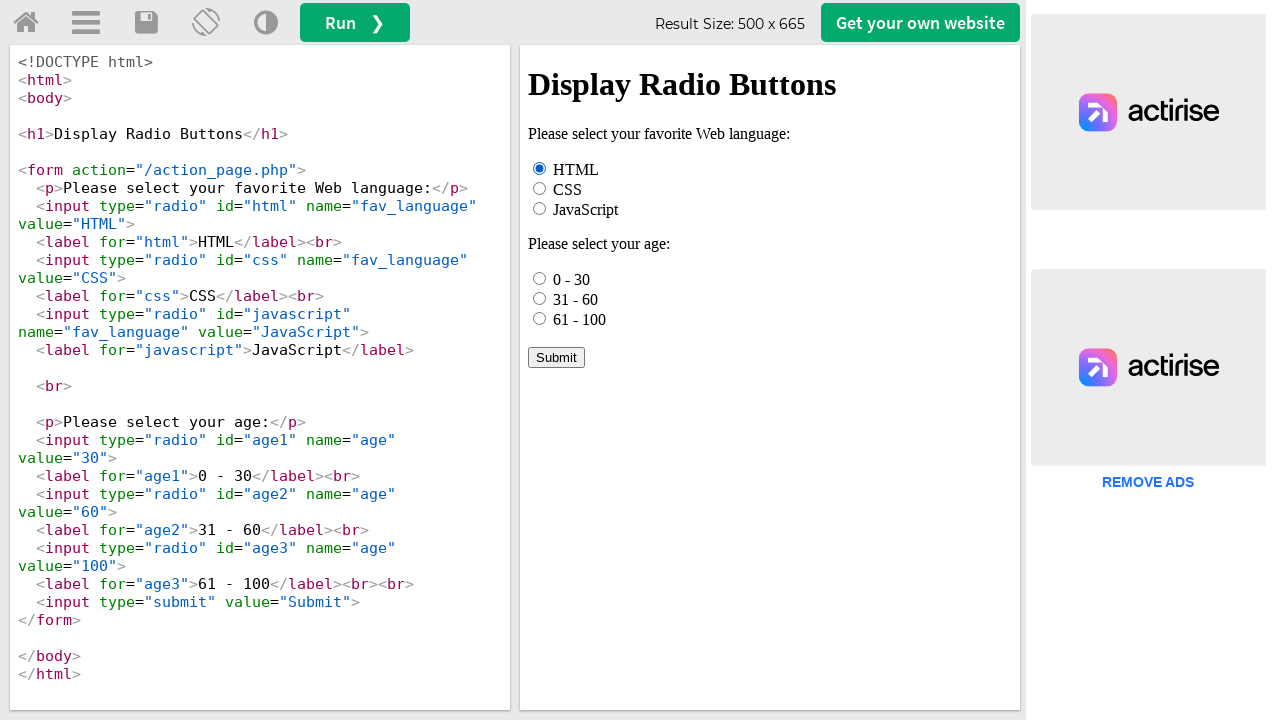